Tests various locator strategies on an OpenCart registration page by filling form fields (first name, last name, email, telephone, password), checking element states, and interacting with a search field and privacy checkbox.

Starting URL: https://naveenautomationlabs.com/opencart/index.php?route=account/register

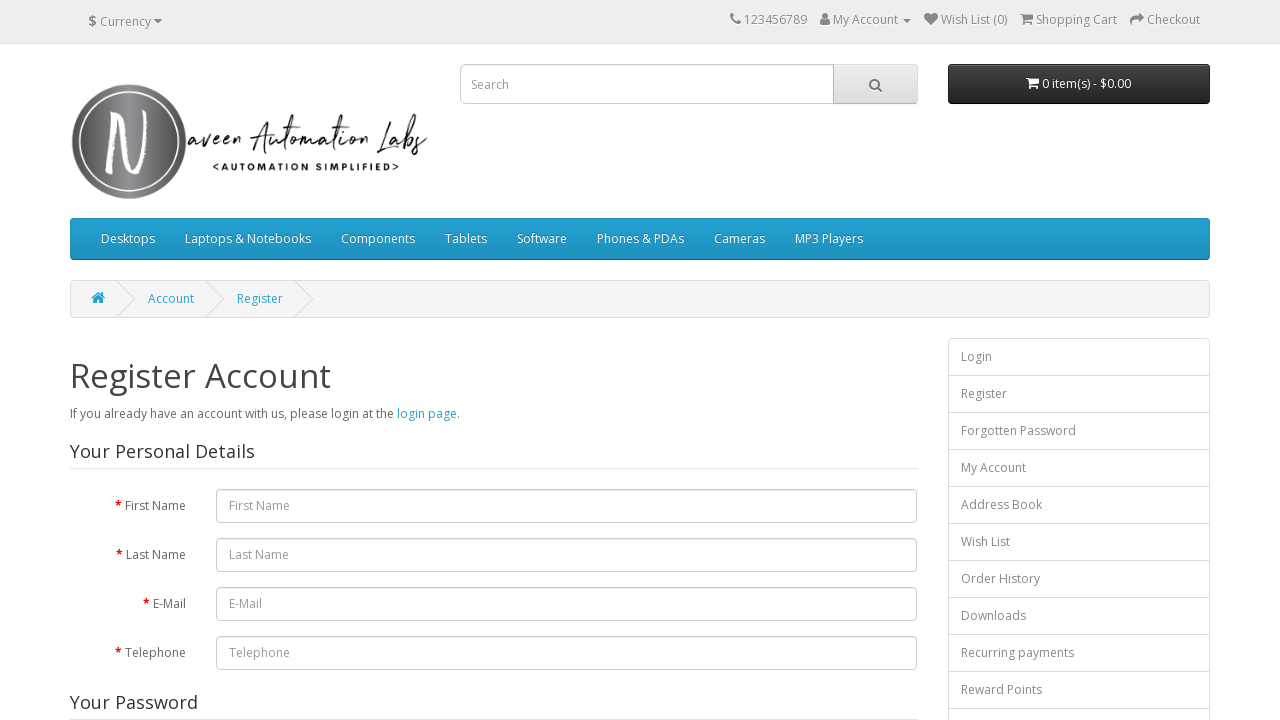

Filled first name field with 'Naveen' on #input-firstname
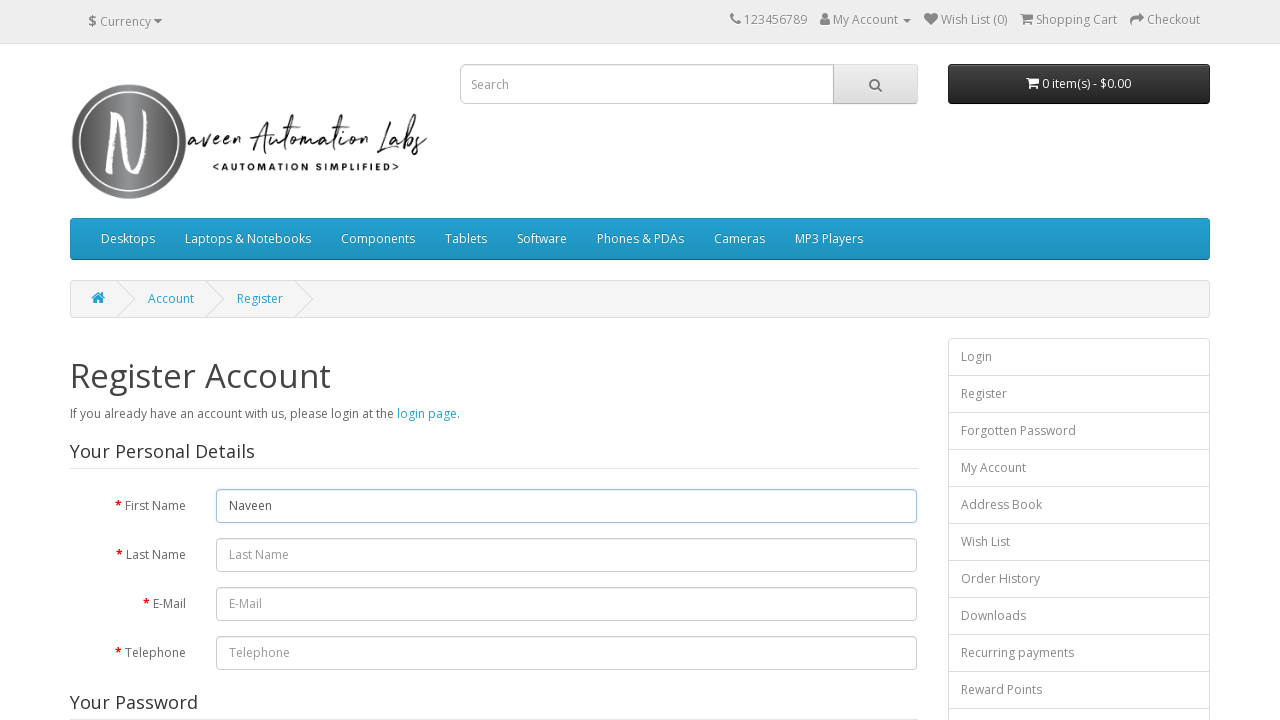

Filled last name field with 'Automation Labs' on #input-lastname
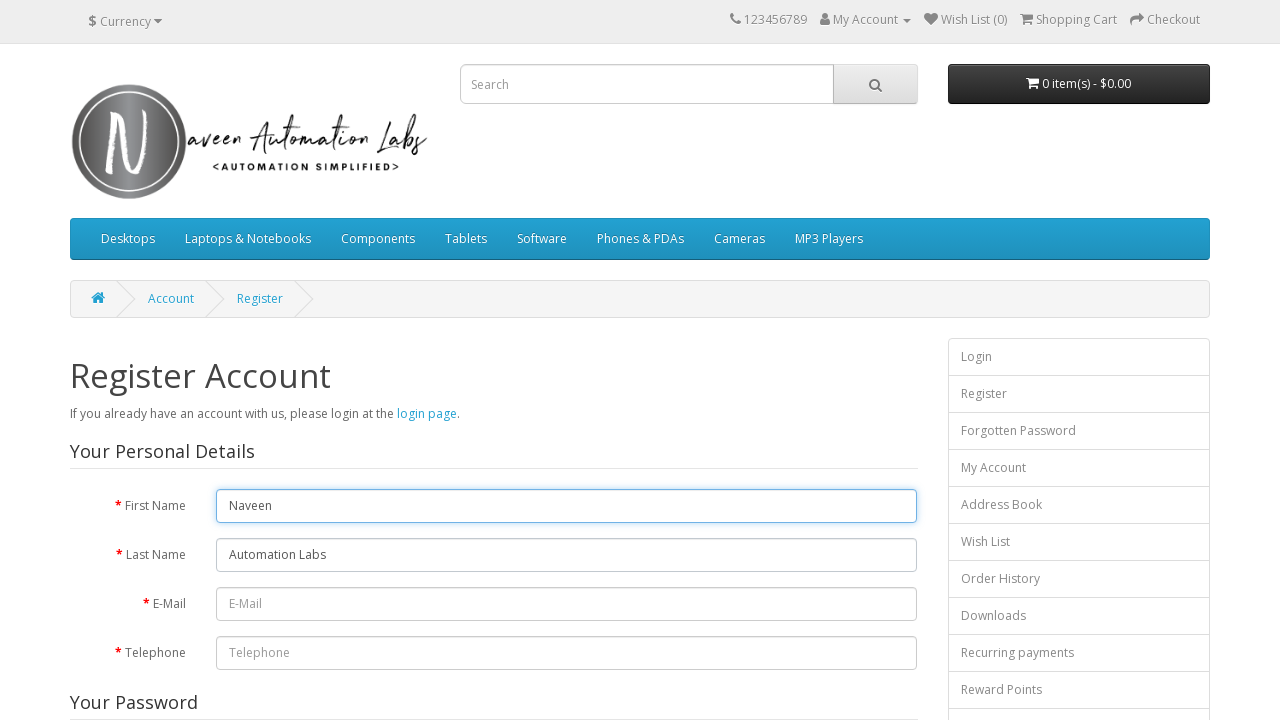

Verified logo element is enabled
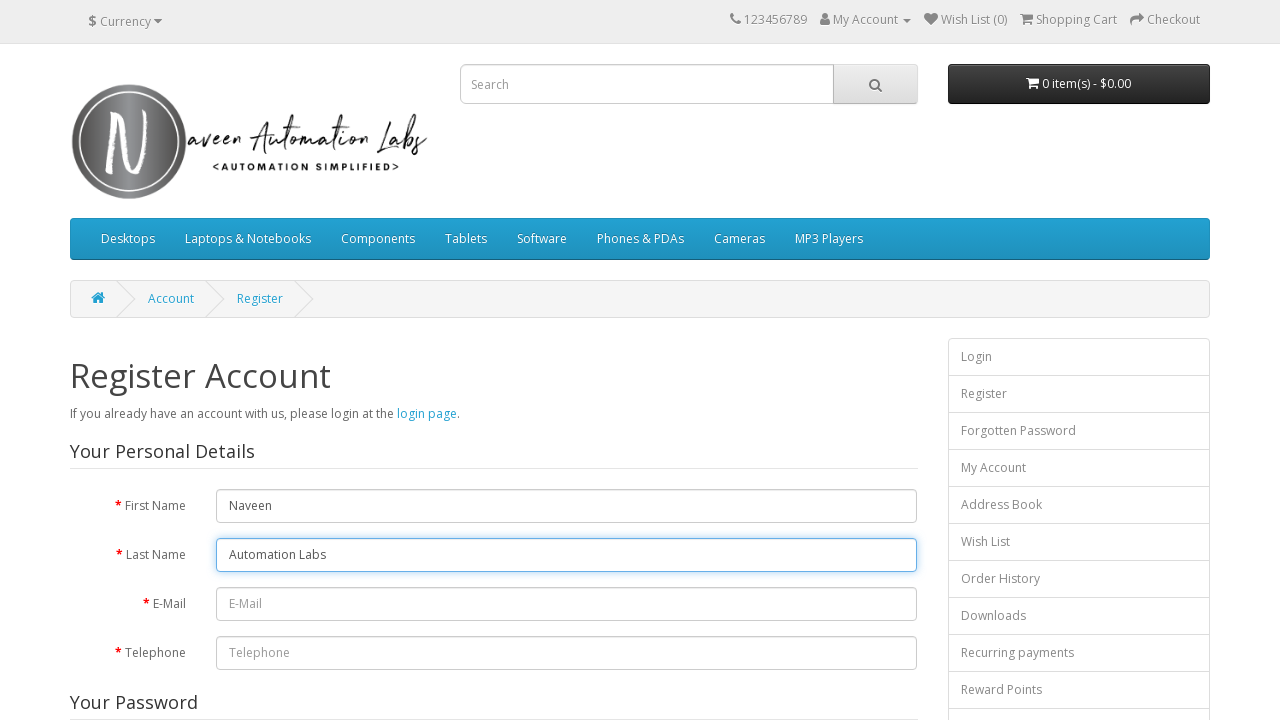

Verified 'Register Account' header is enabled
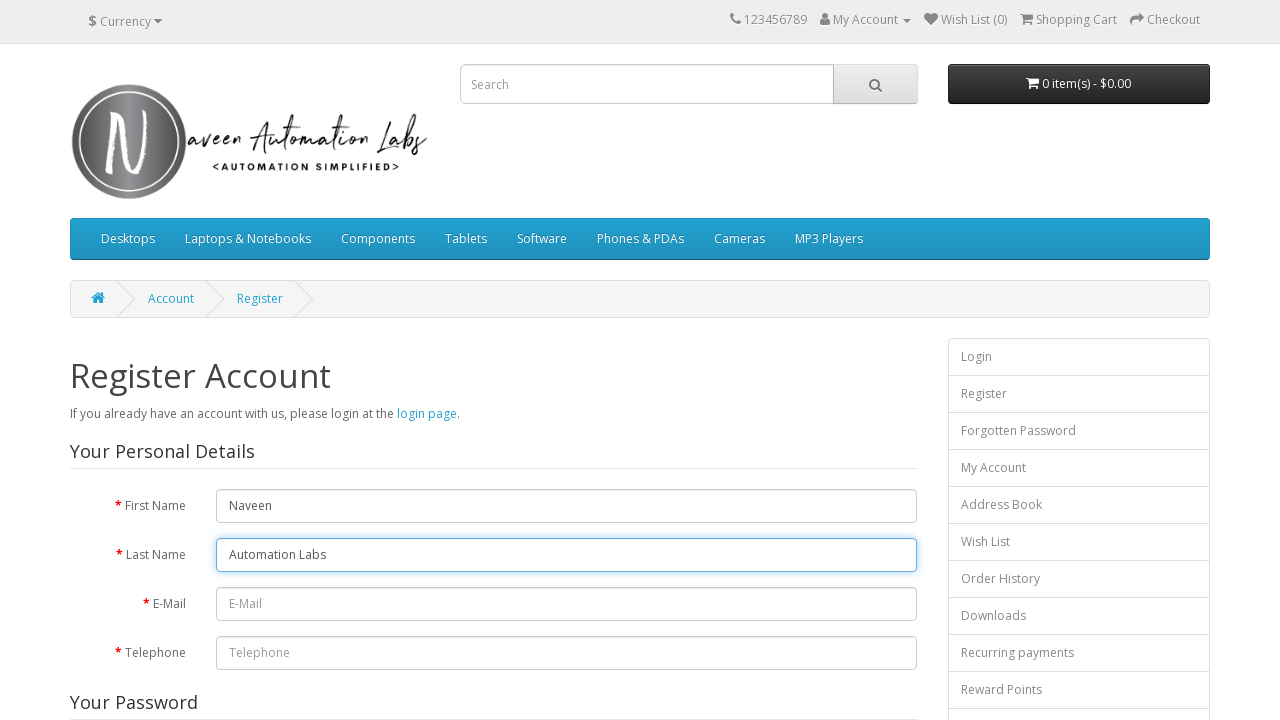

Verified 'Continue' button is enabled
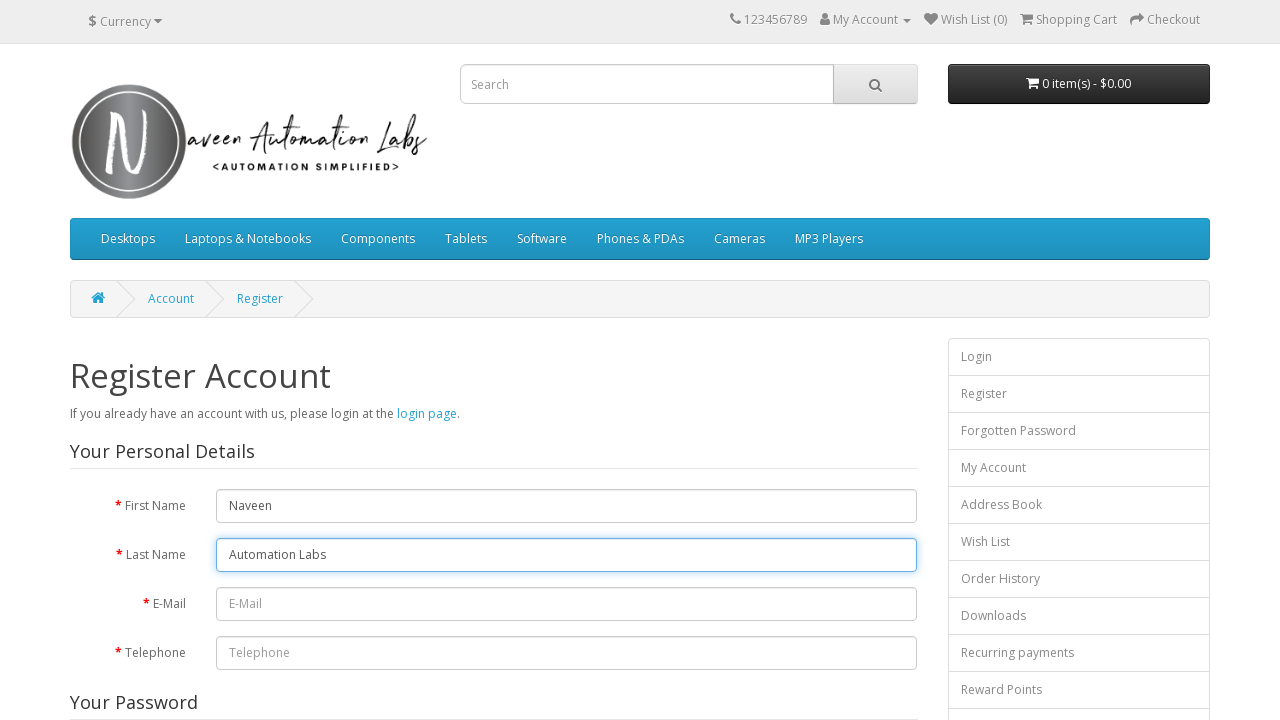

Verified 'Forgotten Password' link is enabled
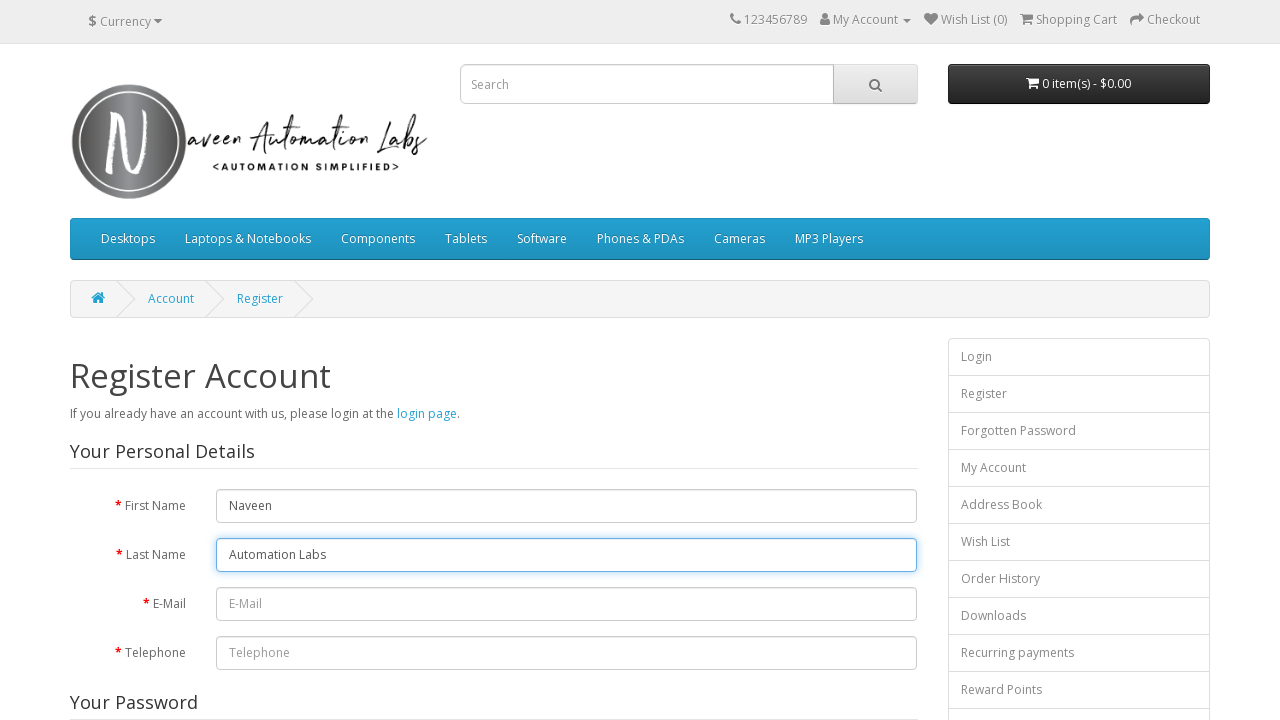

Filled email field with 'testuser7294@gmail.com' on input#input-email
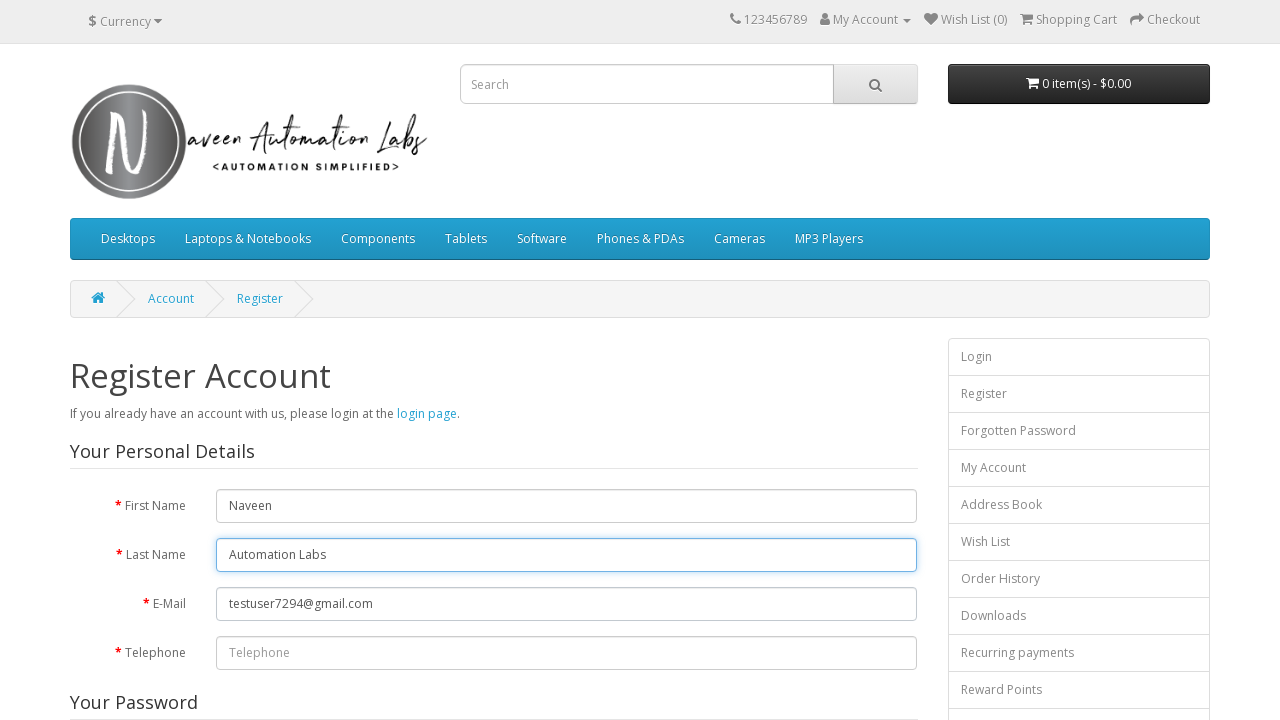

Filled telephone field with '5551234567' on input[name='telephone']
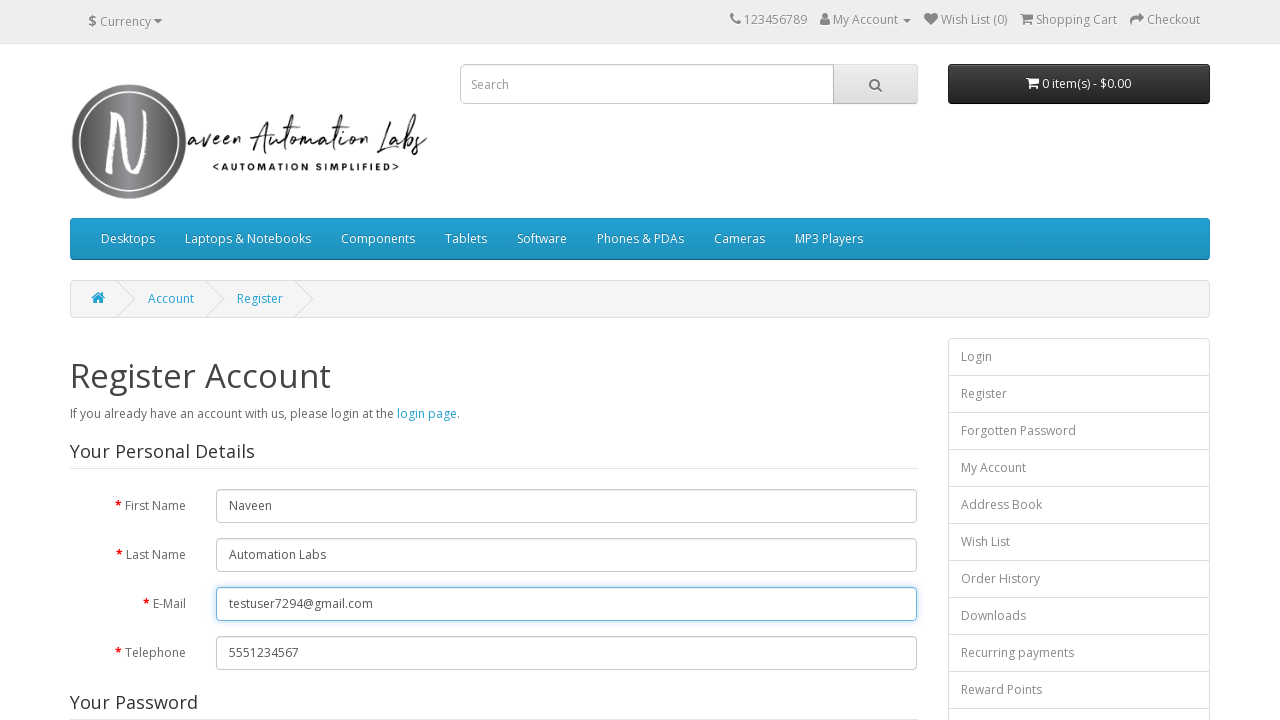

Clicked privacy checkbox at (825, 424) on input[type='checkbox']
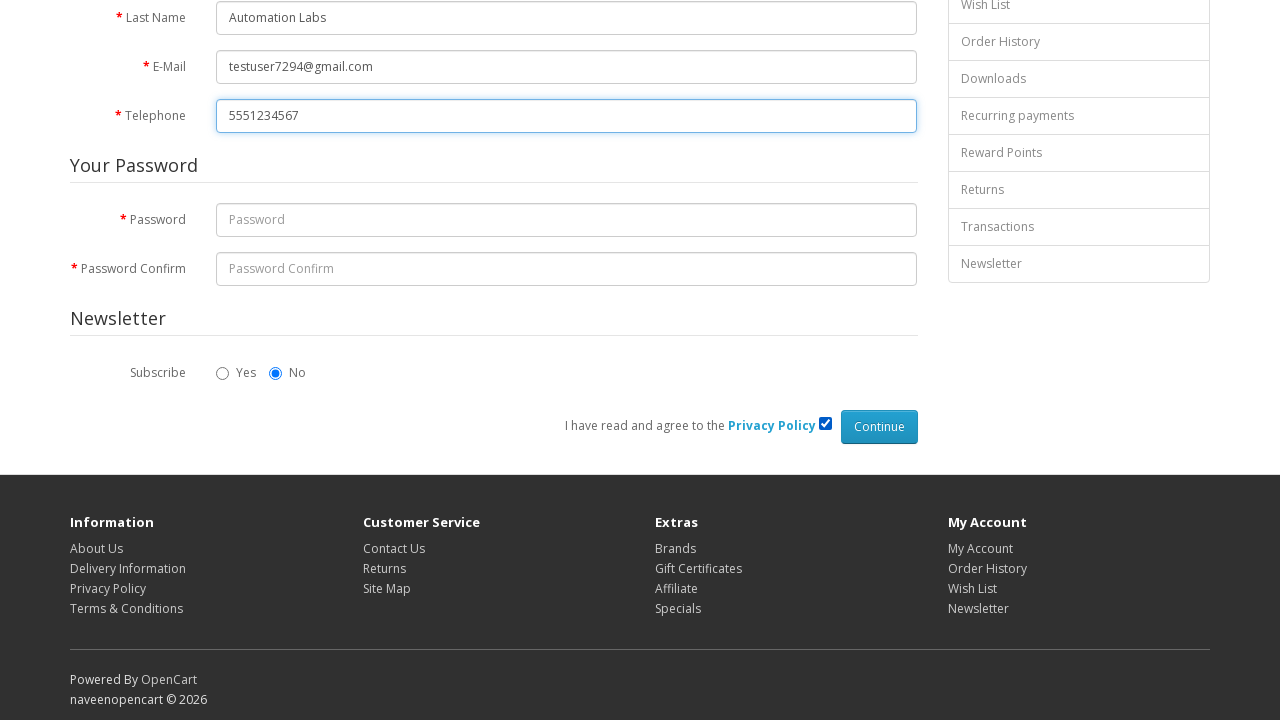

Filled password field with 'SecurePass456!' on xpath=//input[@id='input-password']
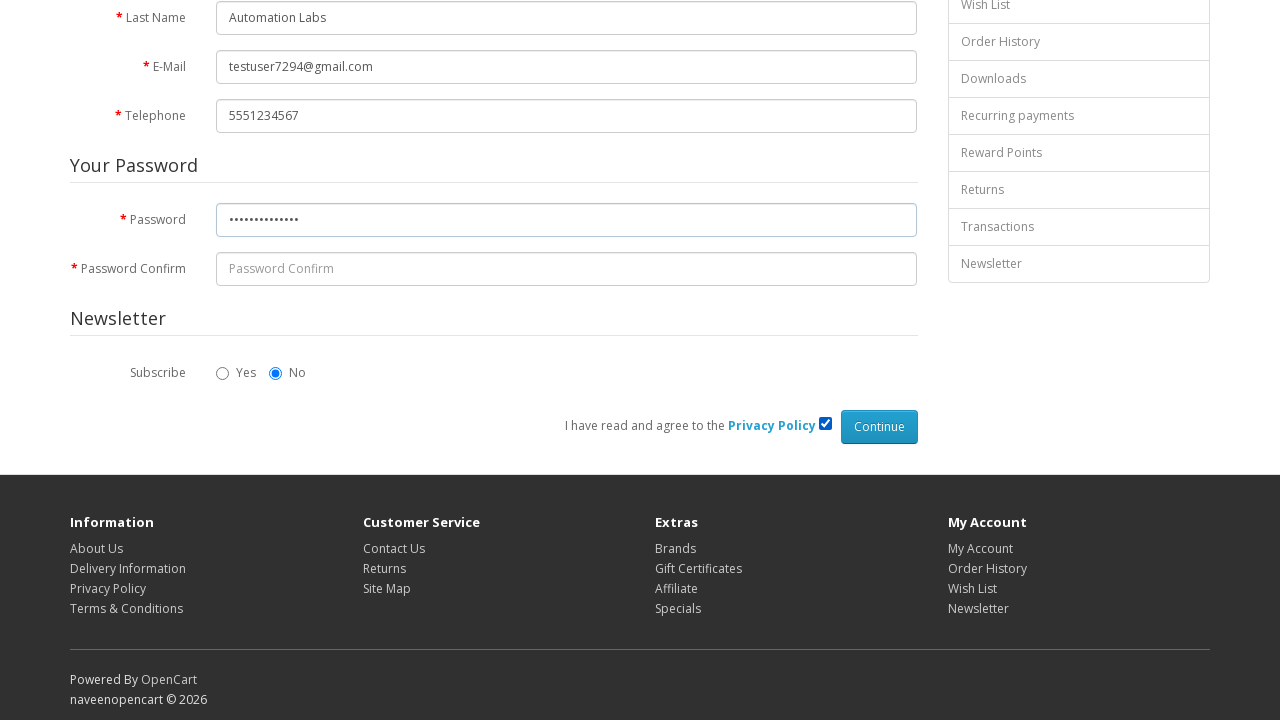

Filled search field with 'macbook' on xpath=//input[@name='search' and @type='text']
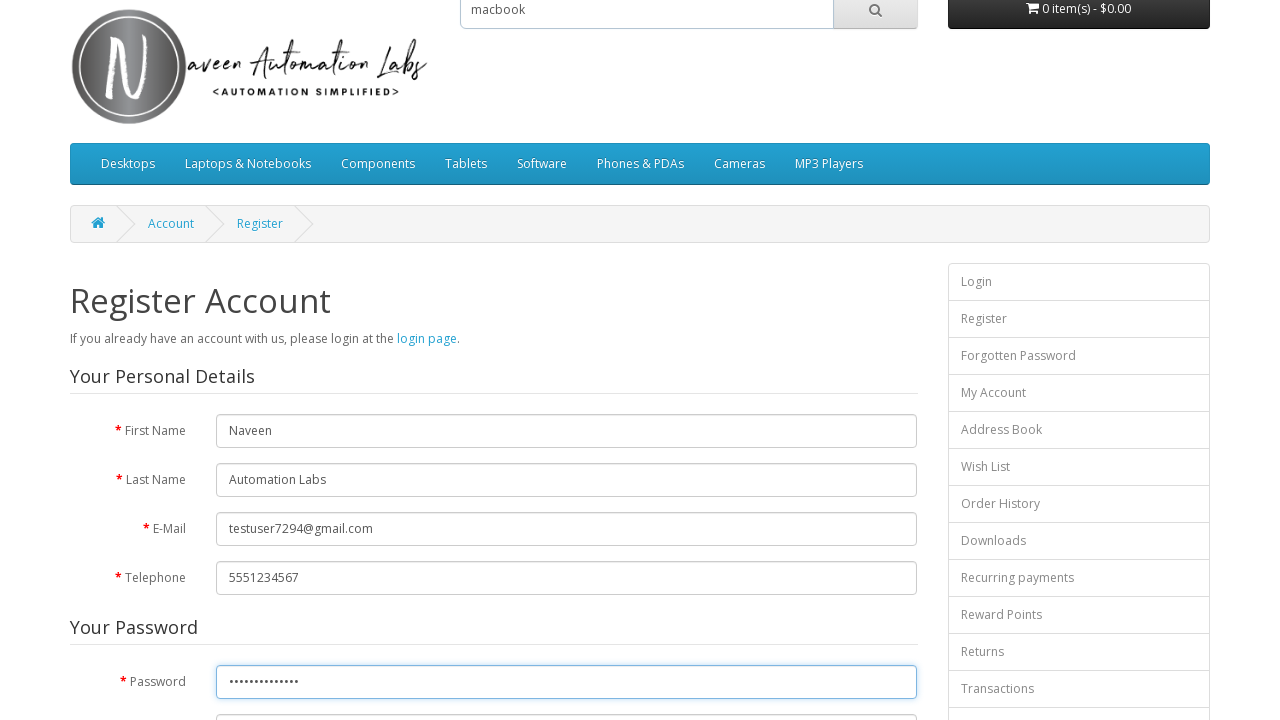

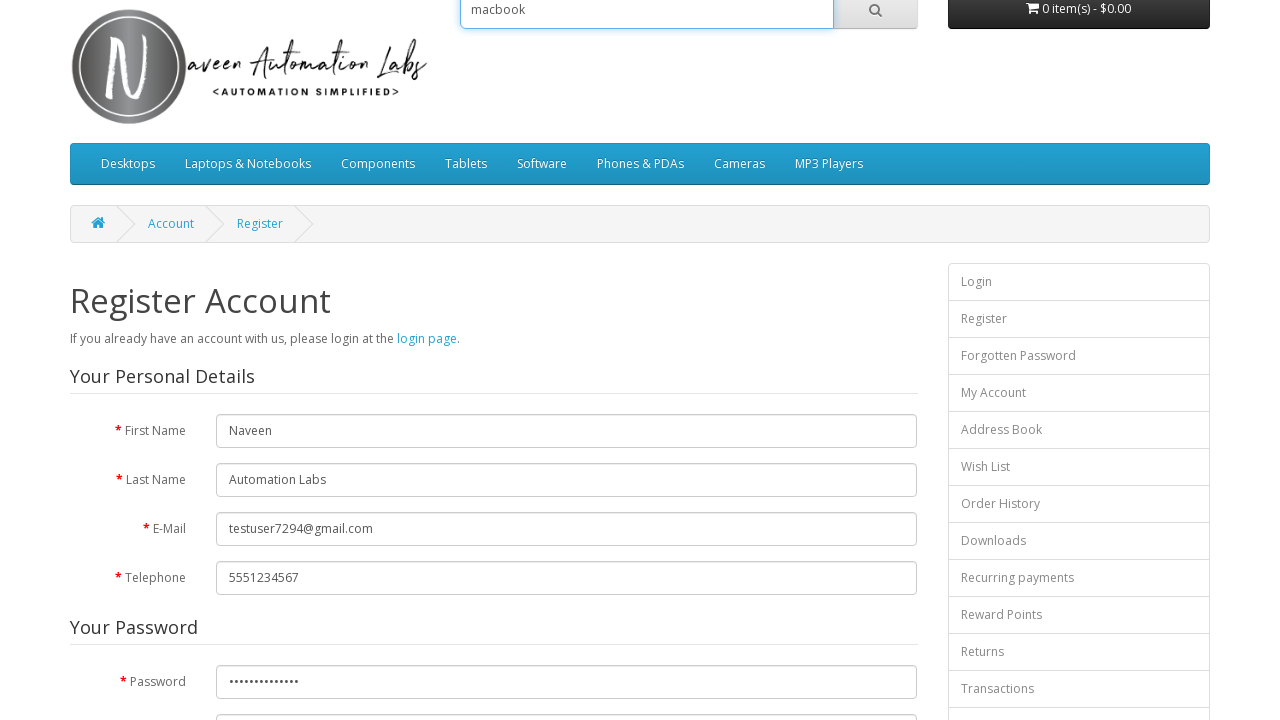